Tests the city search suggestions by typing 'v' and verifying multiple city options appear in the dropdown.

Starting URL: https://bcparks.ca/

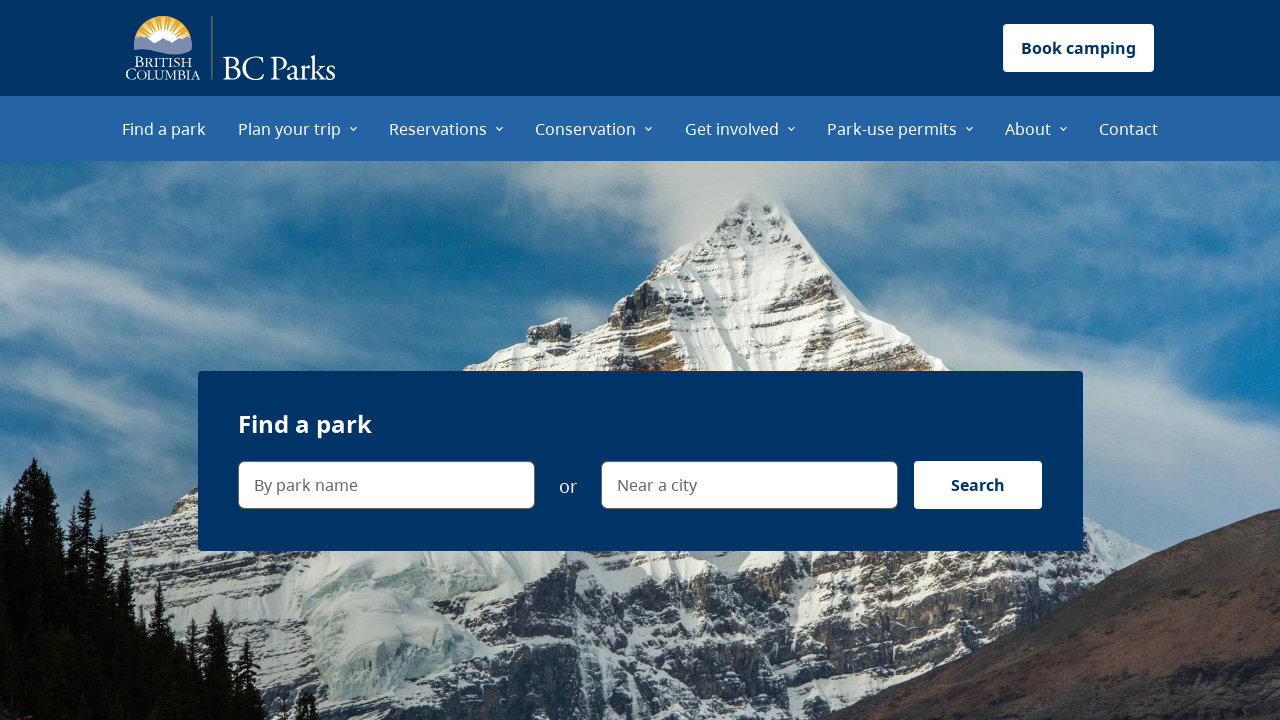

Page loaded with network idle state
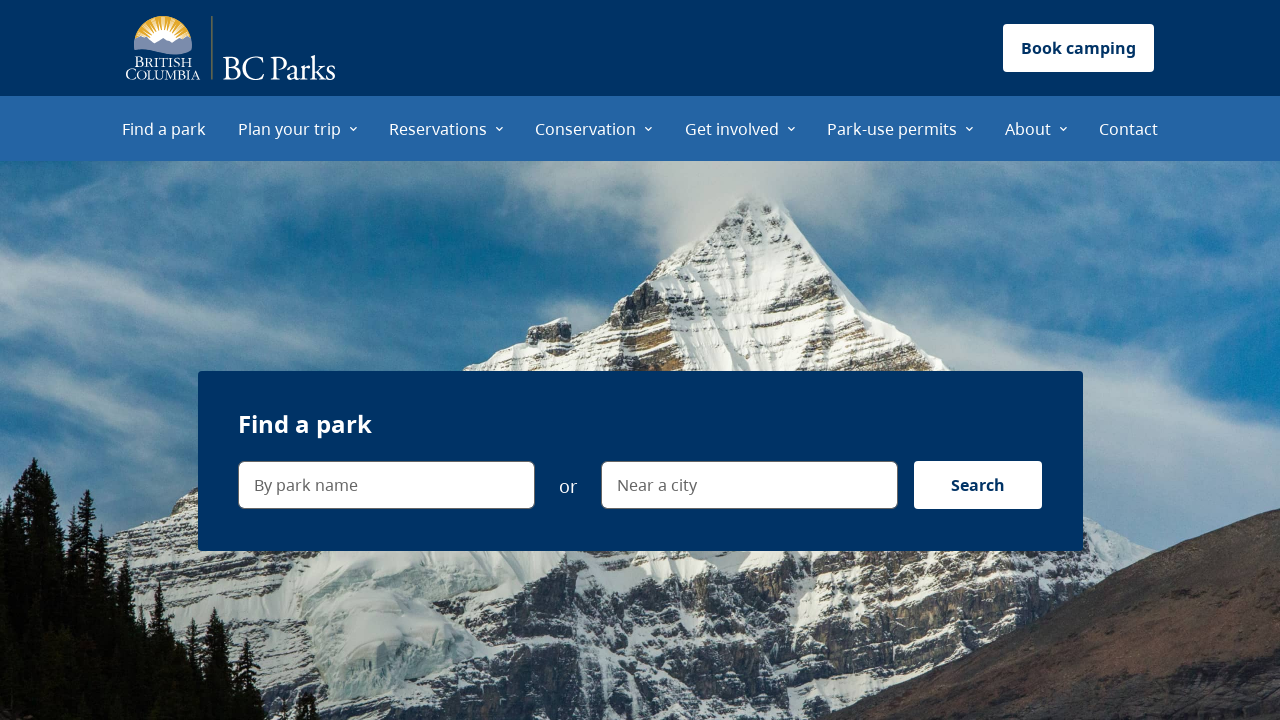

Typed 'v' in city search field on internal:label="Near a city"i
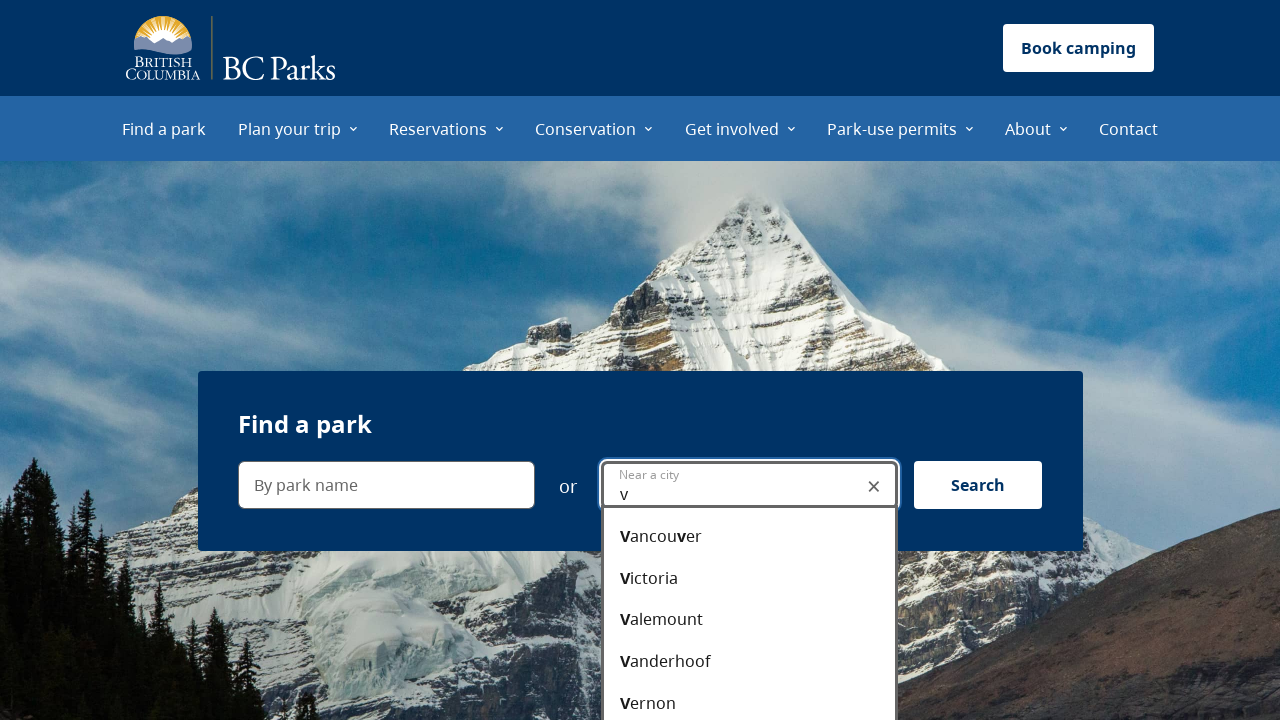

City suggestion dropdown menu appeared
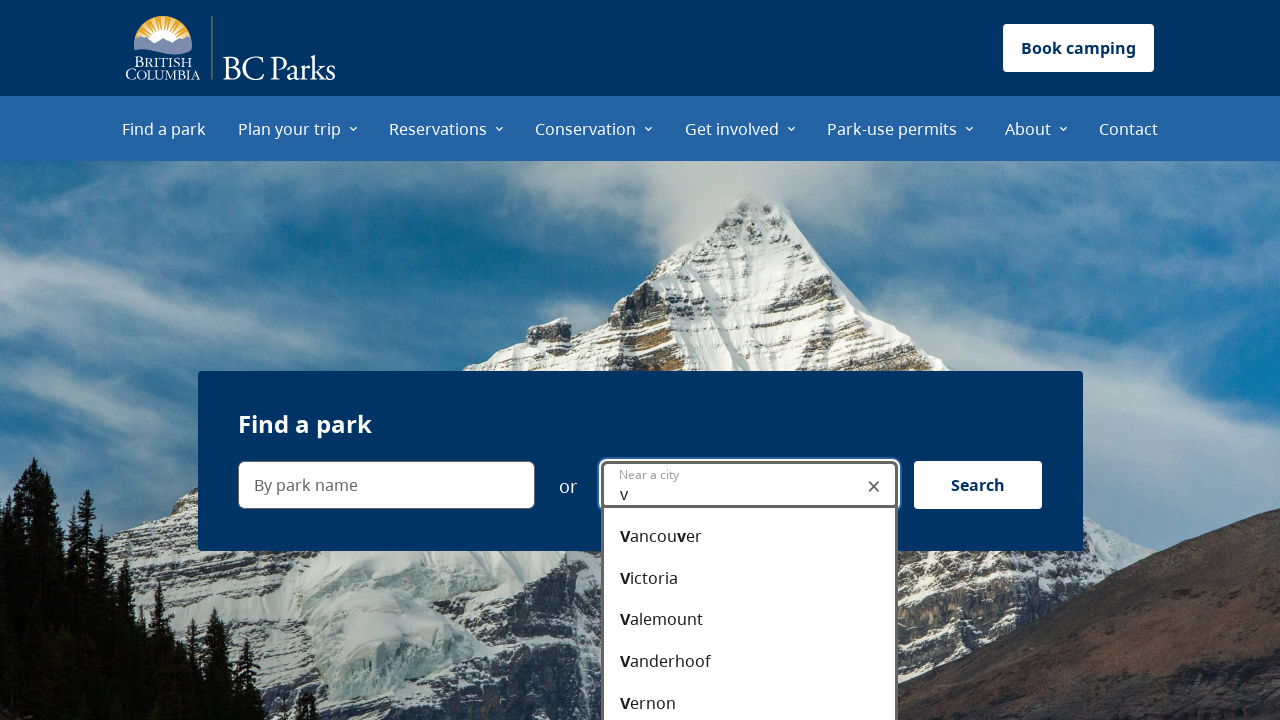

Verified 'Vancouver' appears in suggestion menu
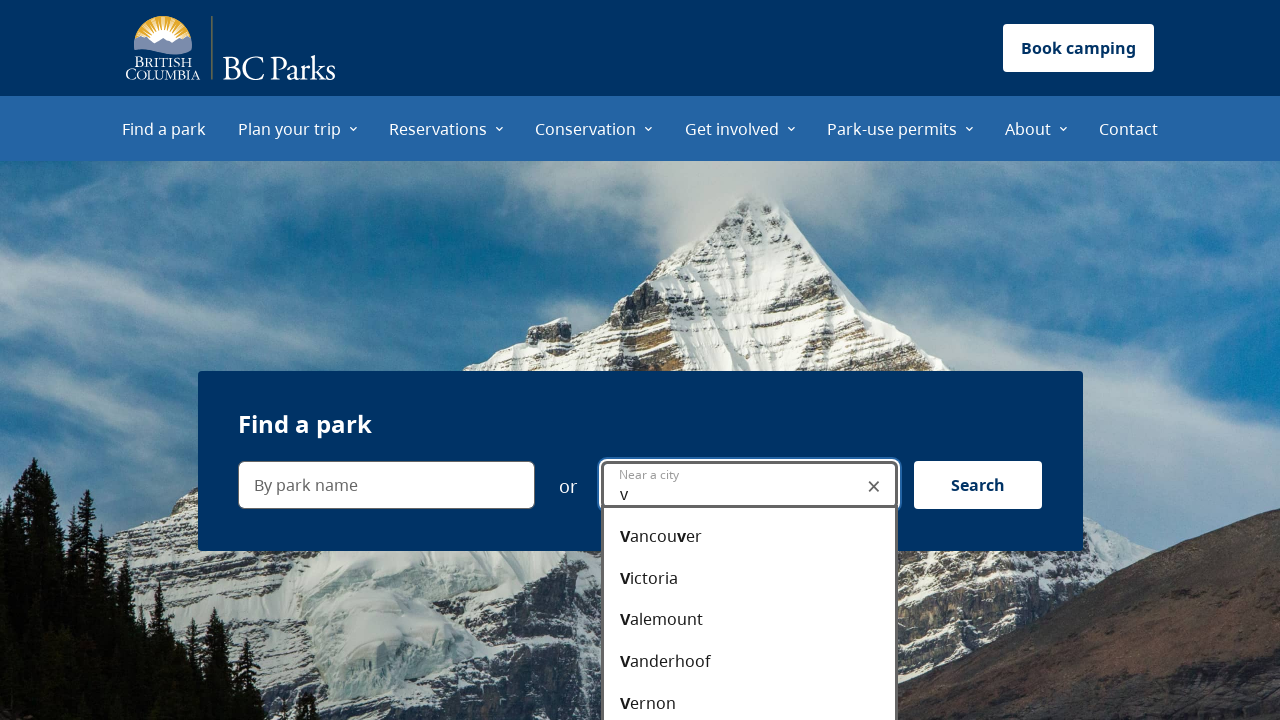

Verified 'Victoria' appears in suggestion menu
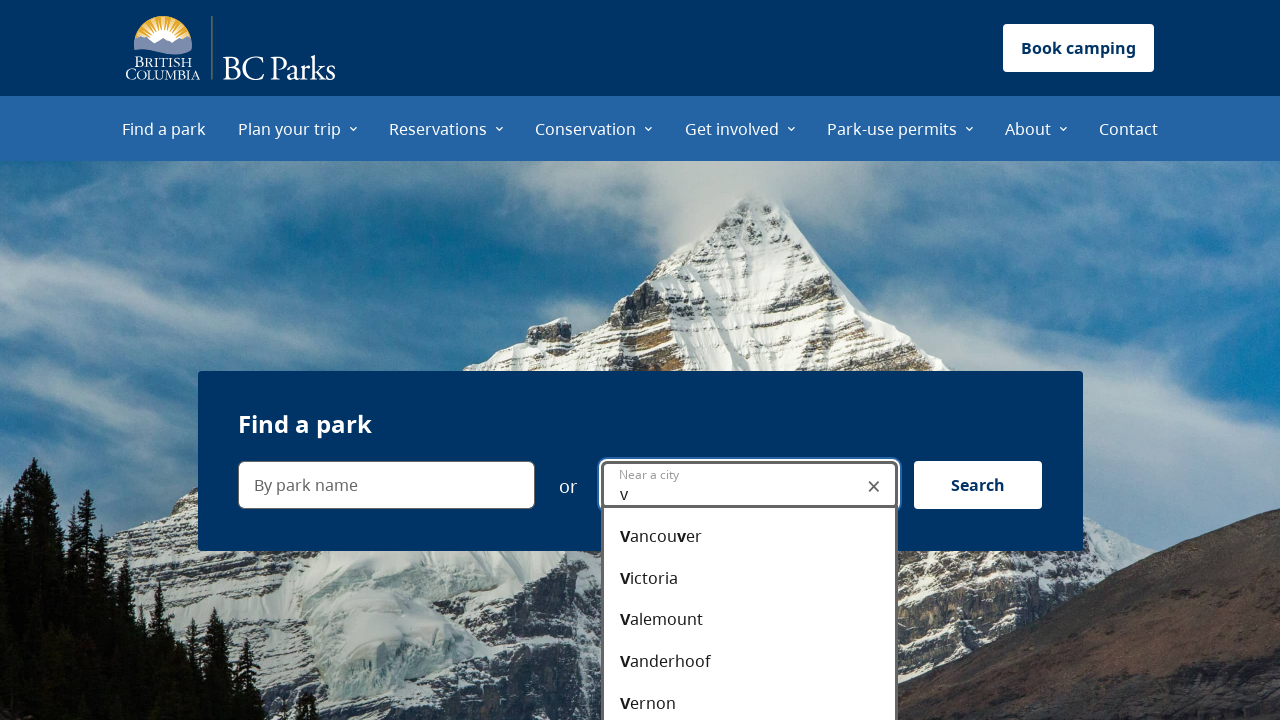

Verified 'Vernon' appears in suggestion menu
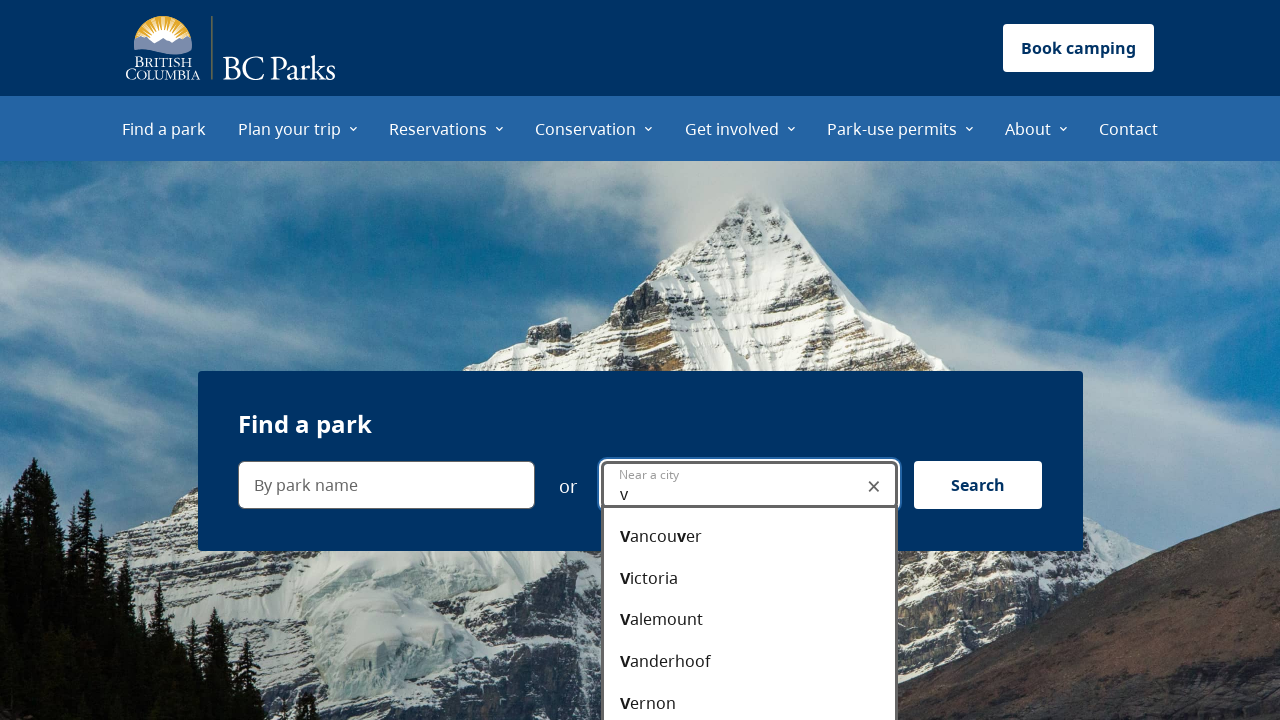

Verified 'Current location' option appears in suggestion menu
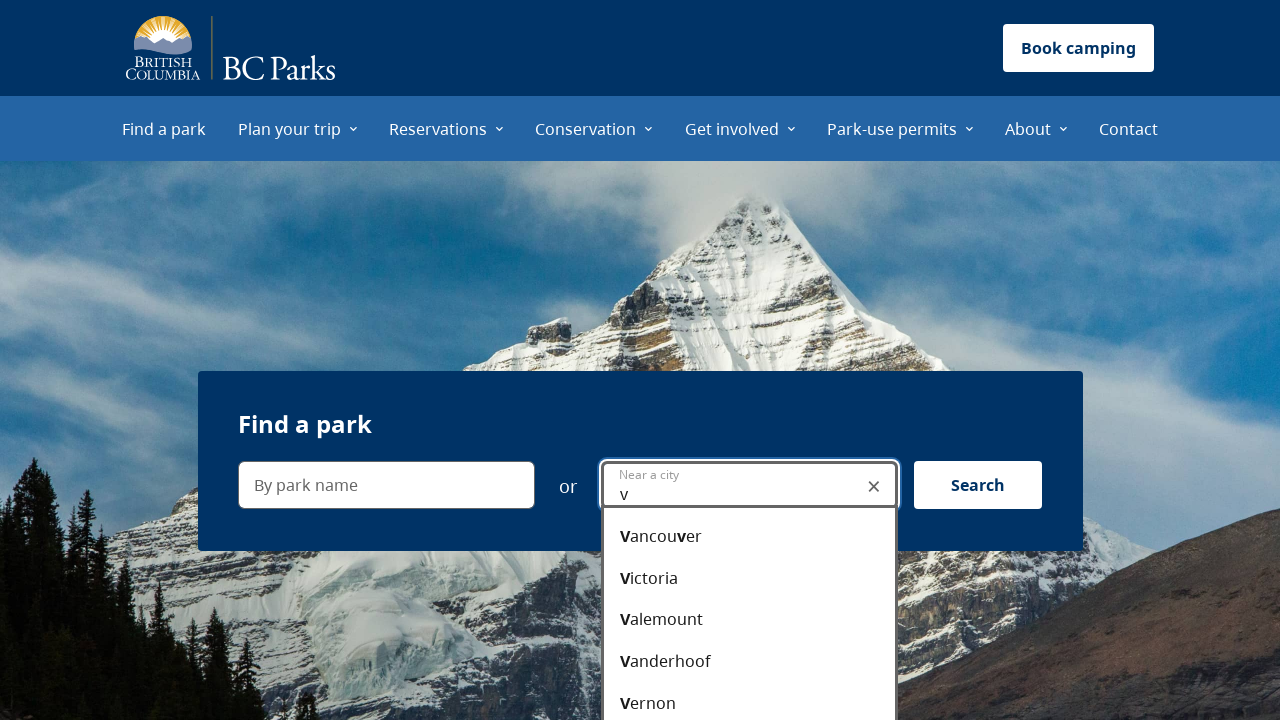

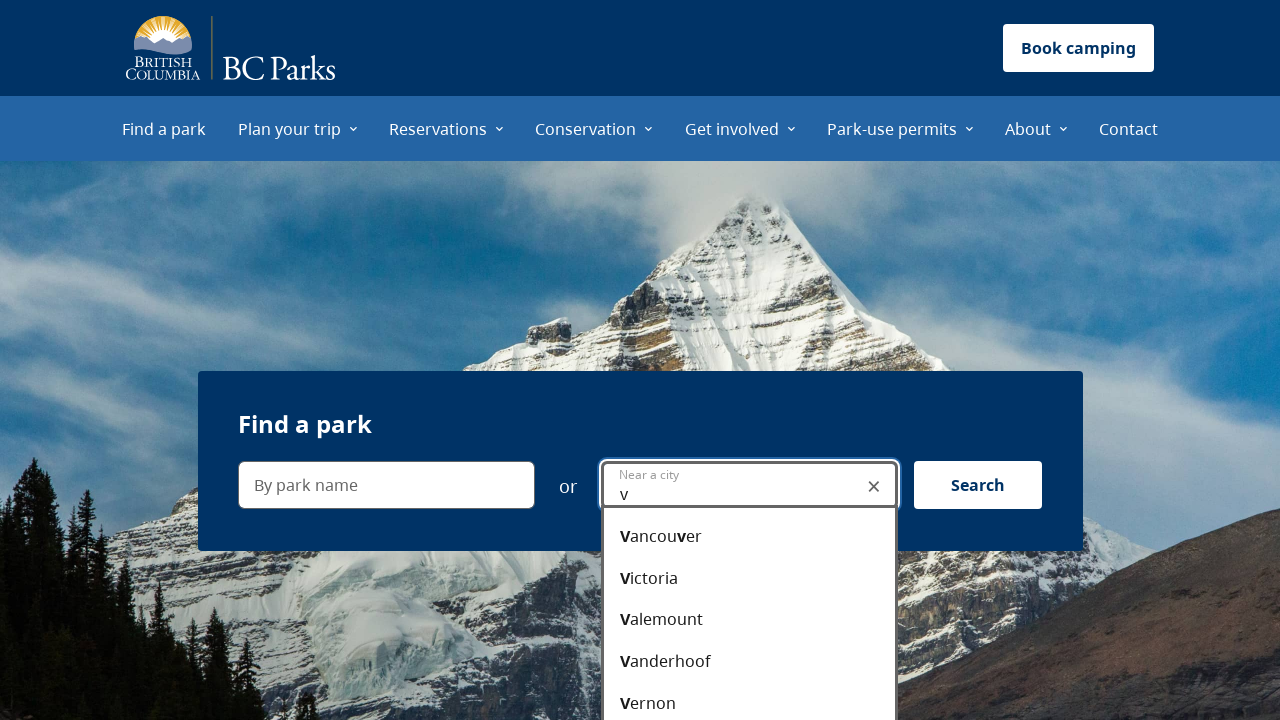